Tests sorting the Due column using semantic class selectors on table 2, verifying ascending order

Starting URL: http://the-internet.herokuapp.com/tables

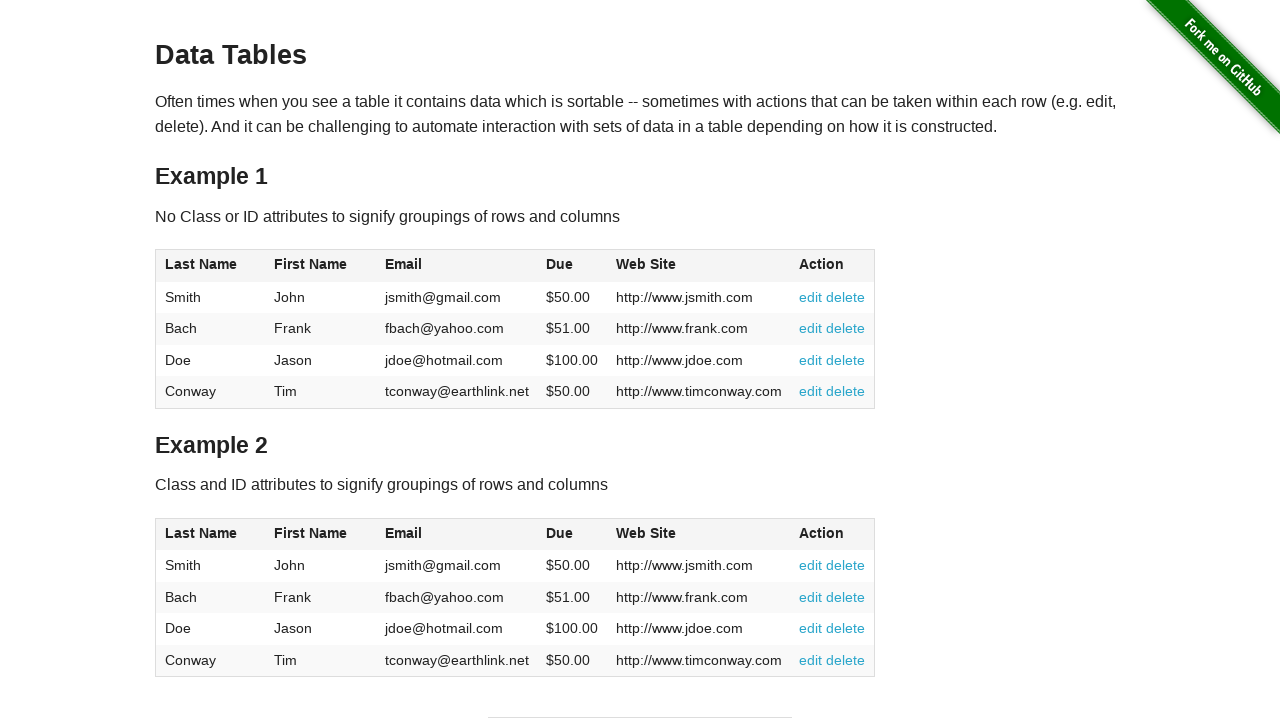

Clicked the Due column header in table 2 using semantic class selector at (560, 533) on #table2 thead .dues
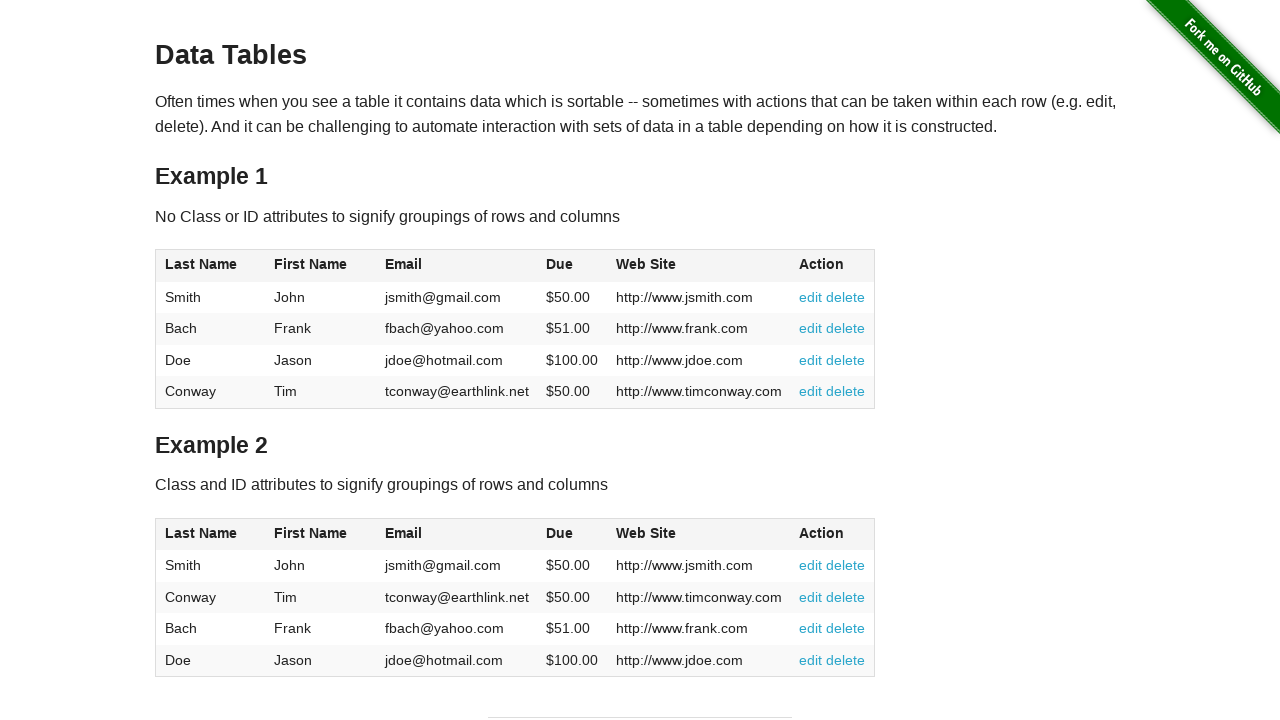

Waited for table 2 body with due column to be present
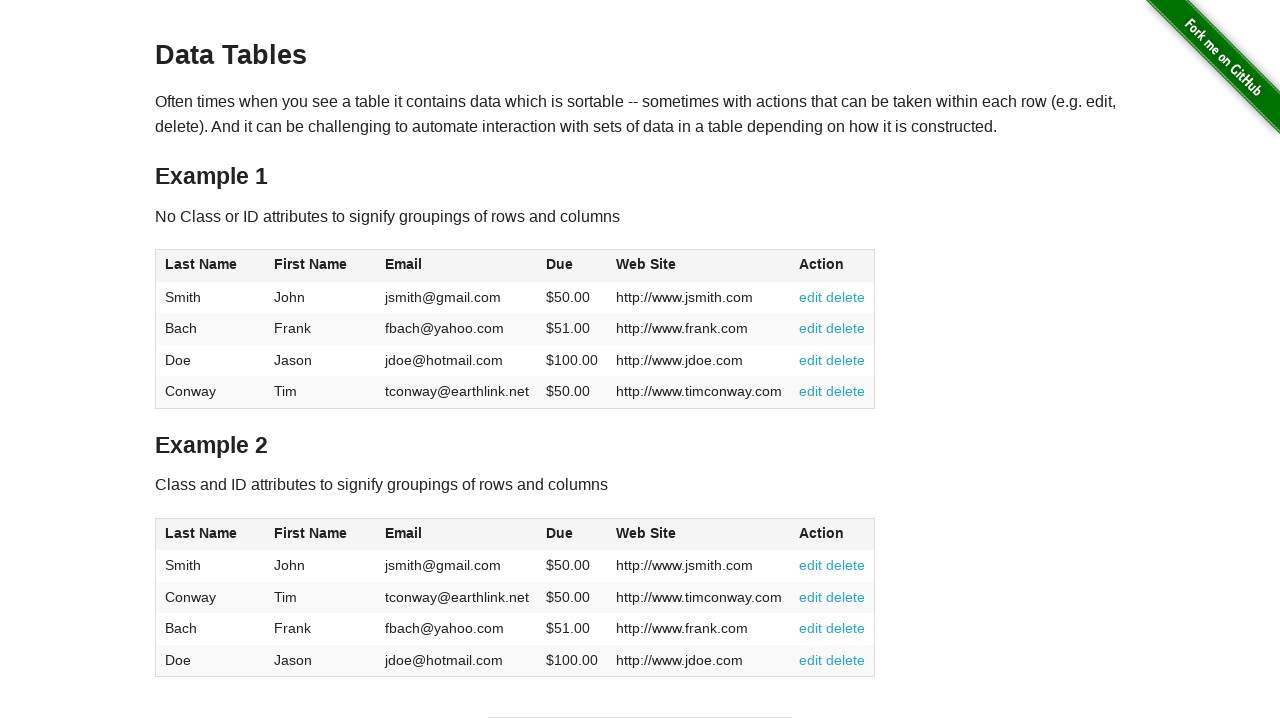

Retrieved all due values from table 2
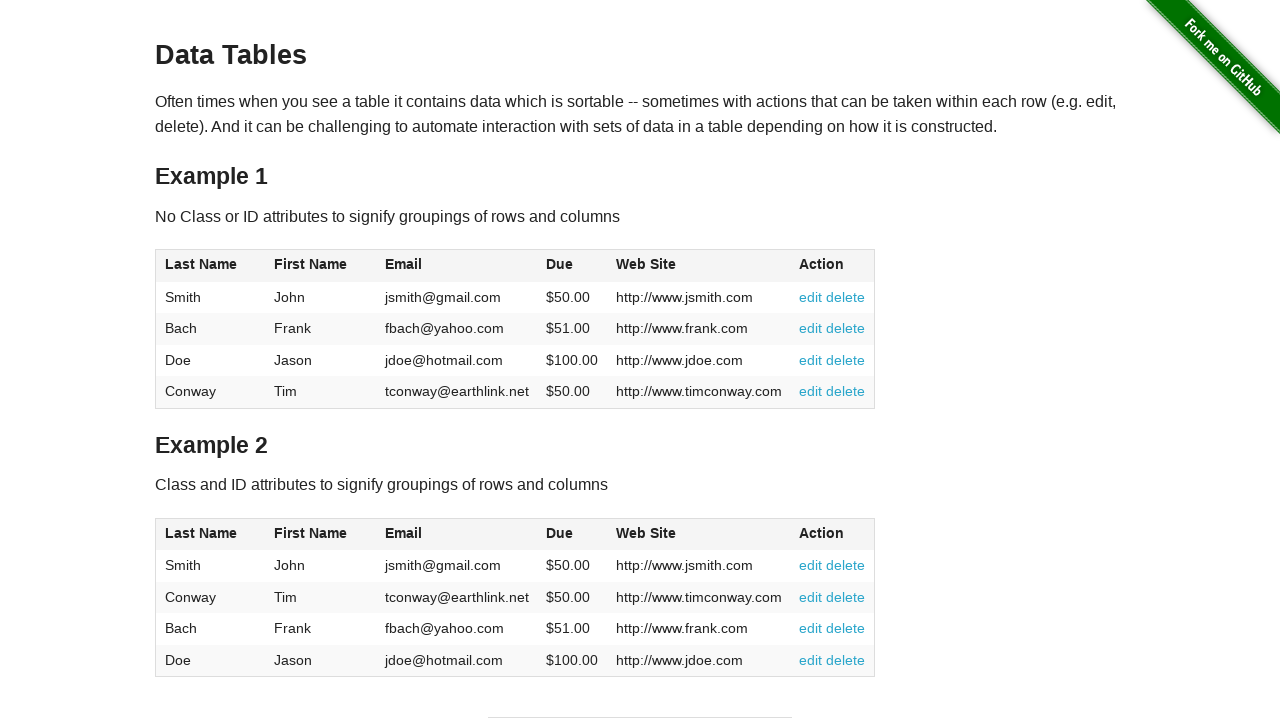

Extracted and converted due values to floats
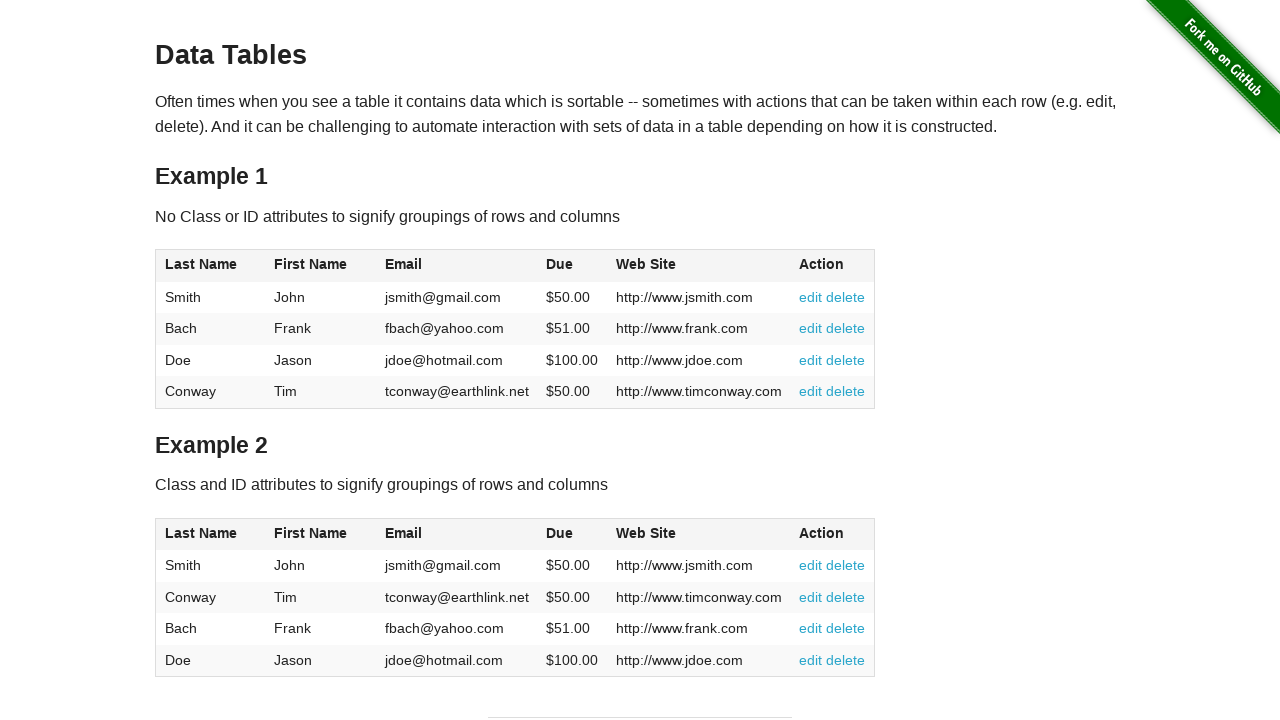

Verified due values at index 0 and 1 are in ascending order: 50.0 <= 50.0
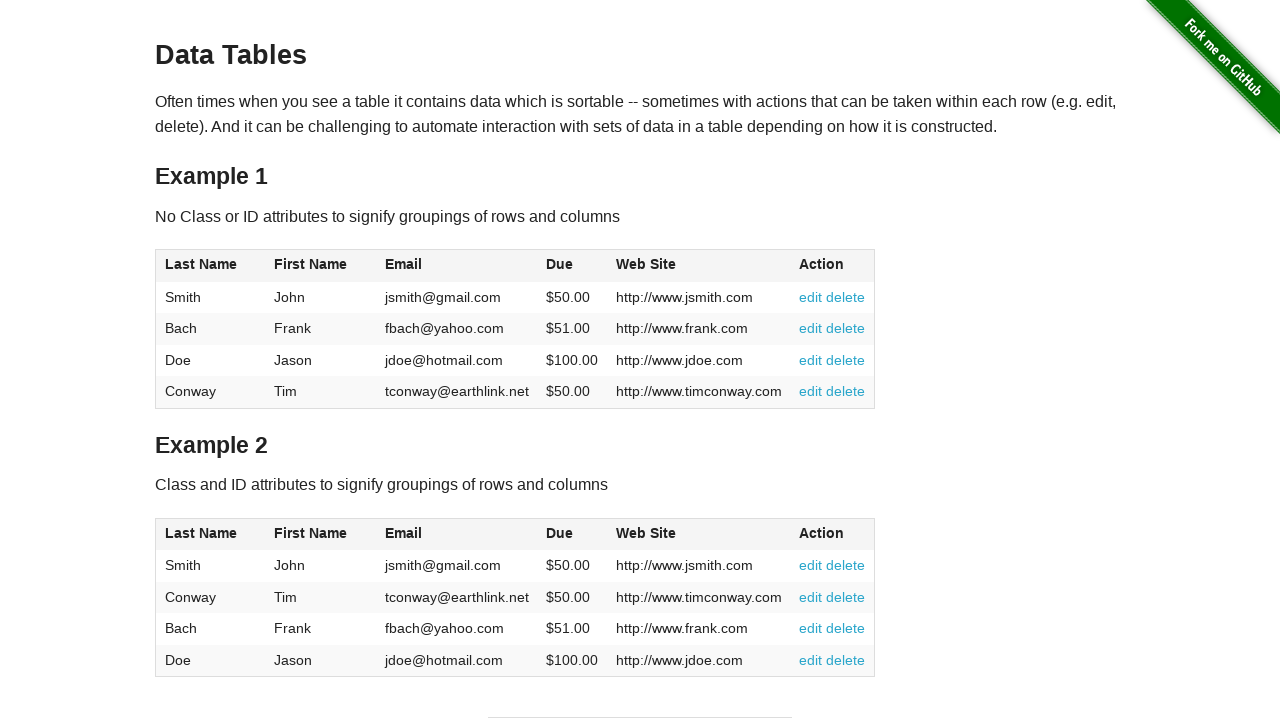

Verified due values at index 1 and 2 are in ascending order: 50.0 <= 51.0
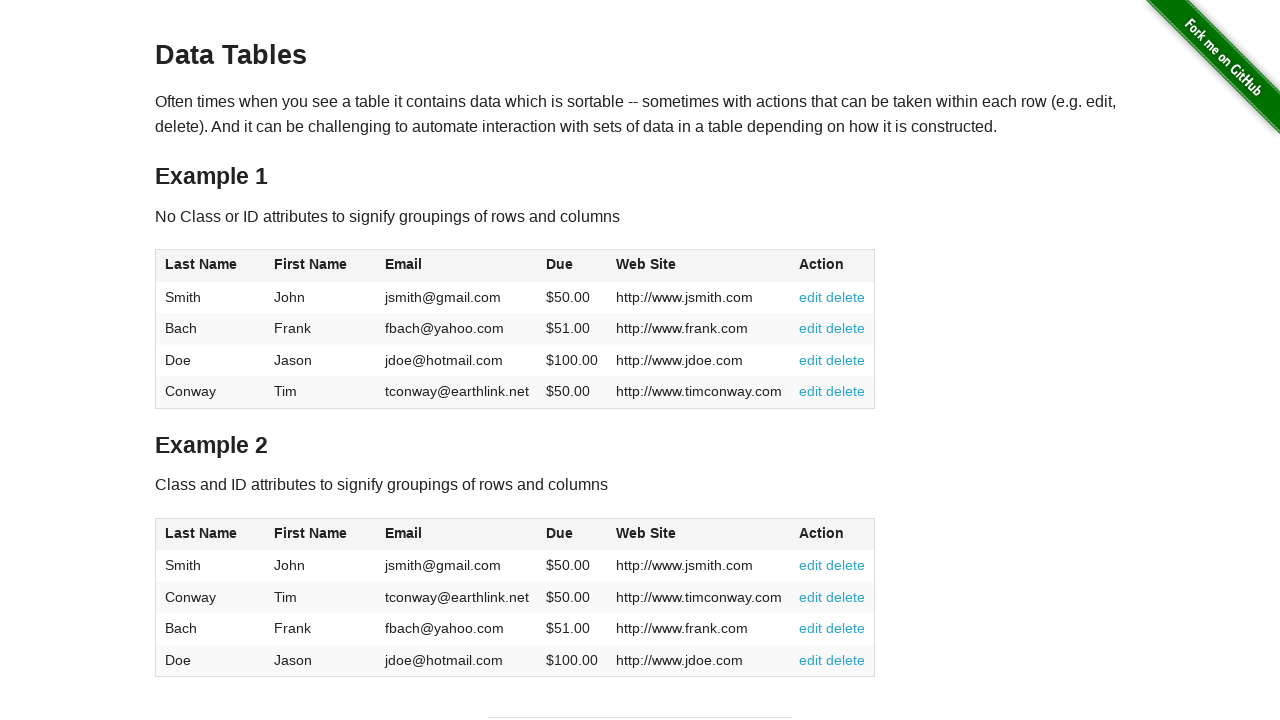

Verified due values at index 2 and 3 are in ascending order: 51.0 <= 100.0
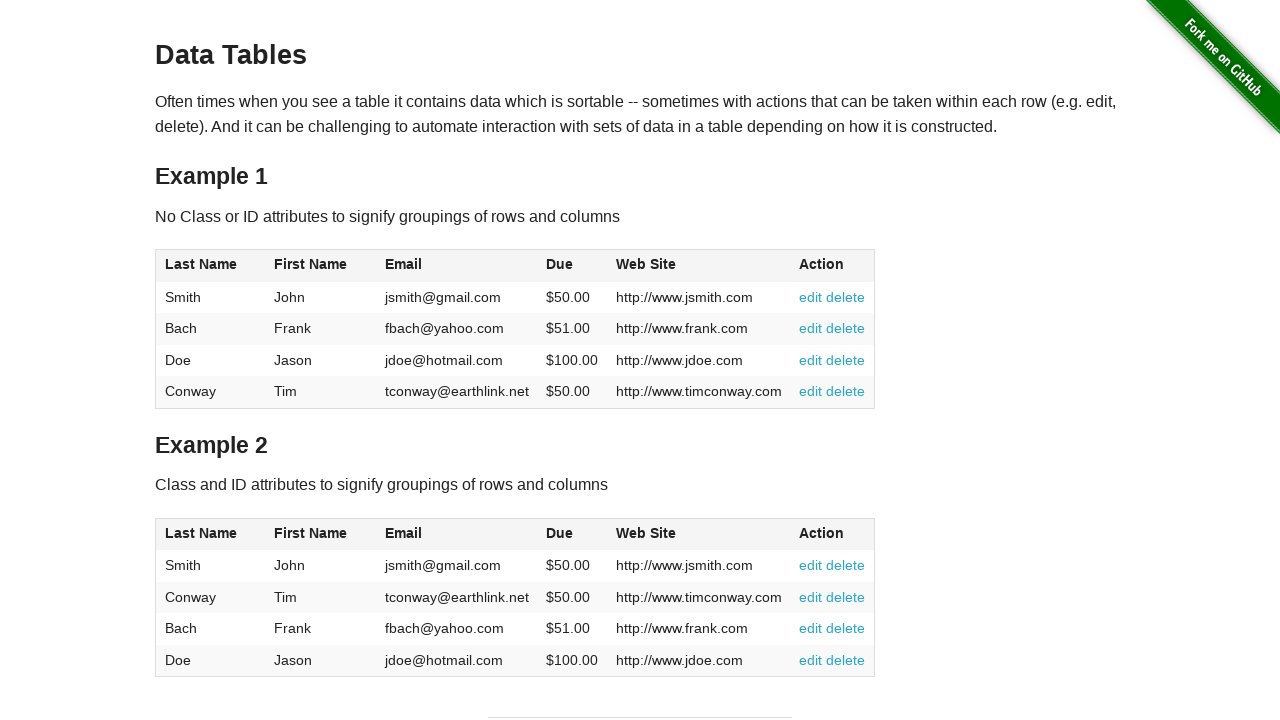

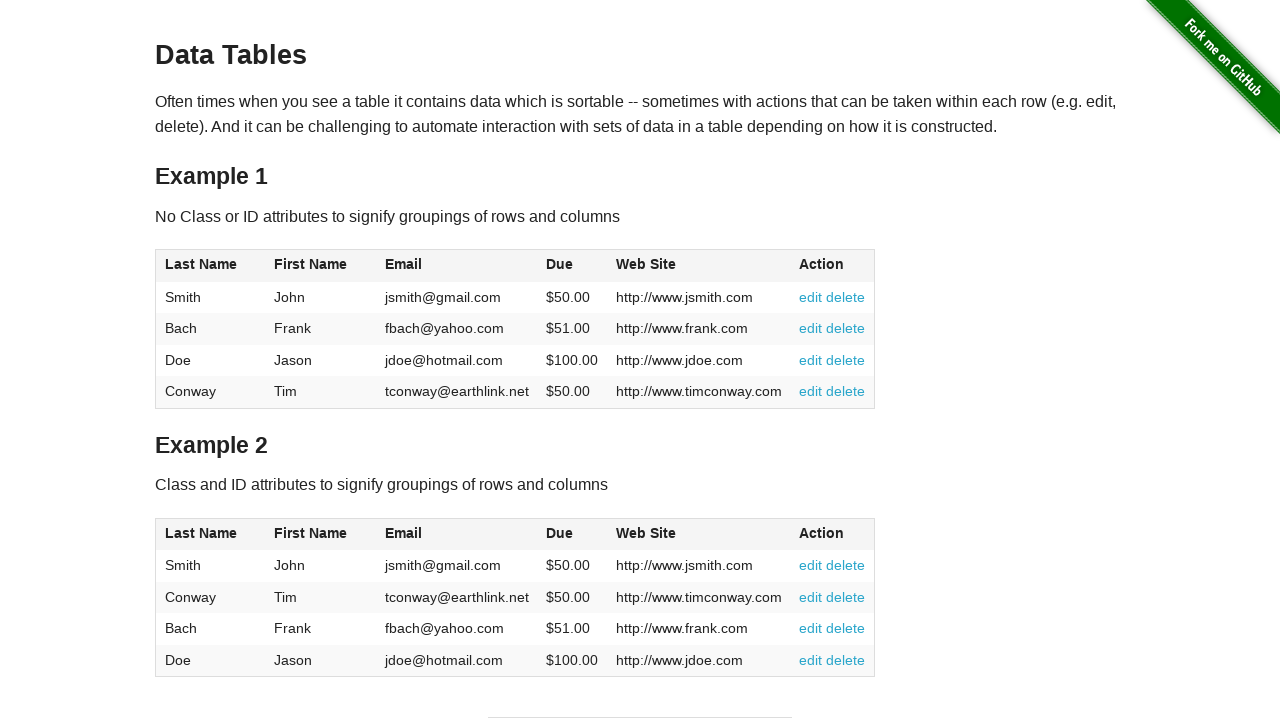